Tests a dynamic pricing page by waiting for a specific price to appear, then solving a mathematical challenge and submitting the answer

Starting URL: http://suninjuly.github.io/explicit_wait2.html

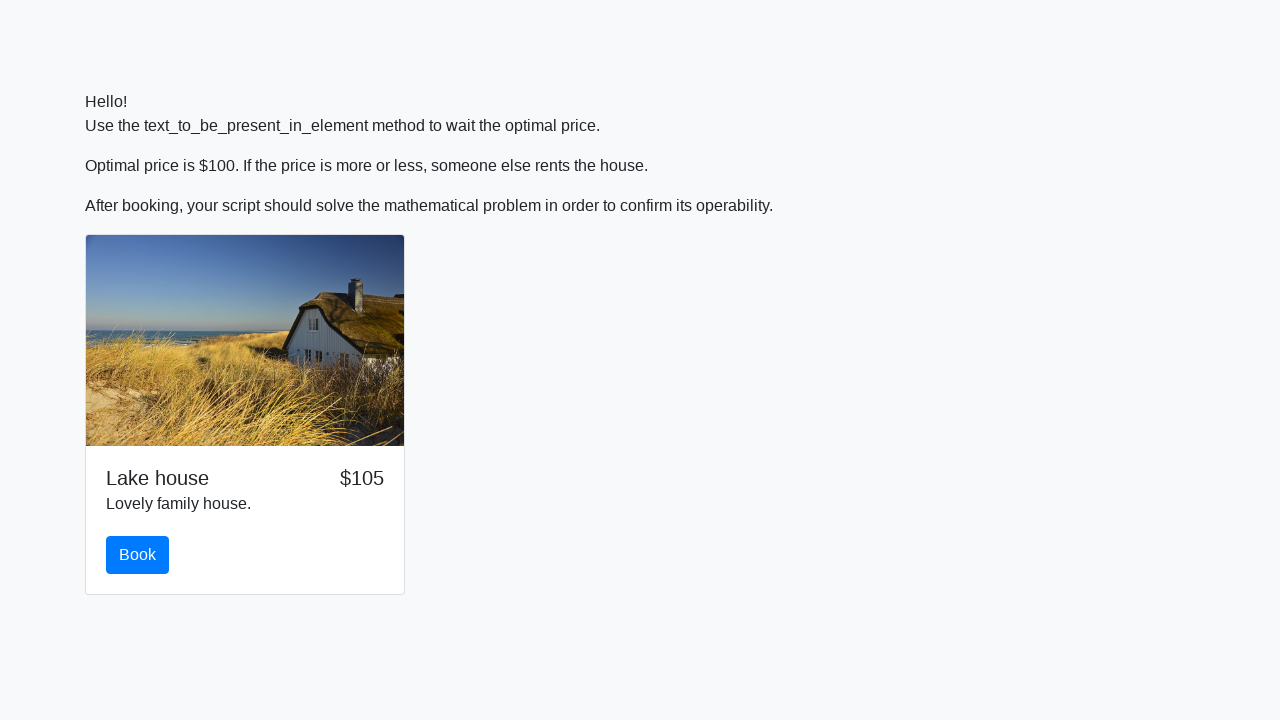

Waited for price to reach $100
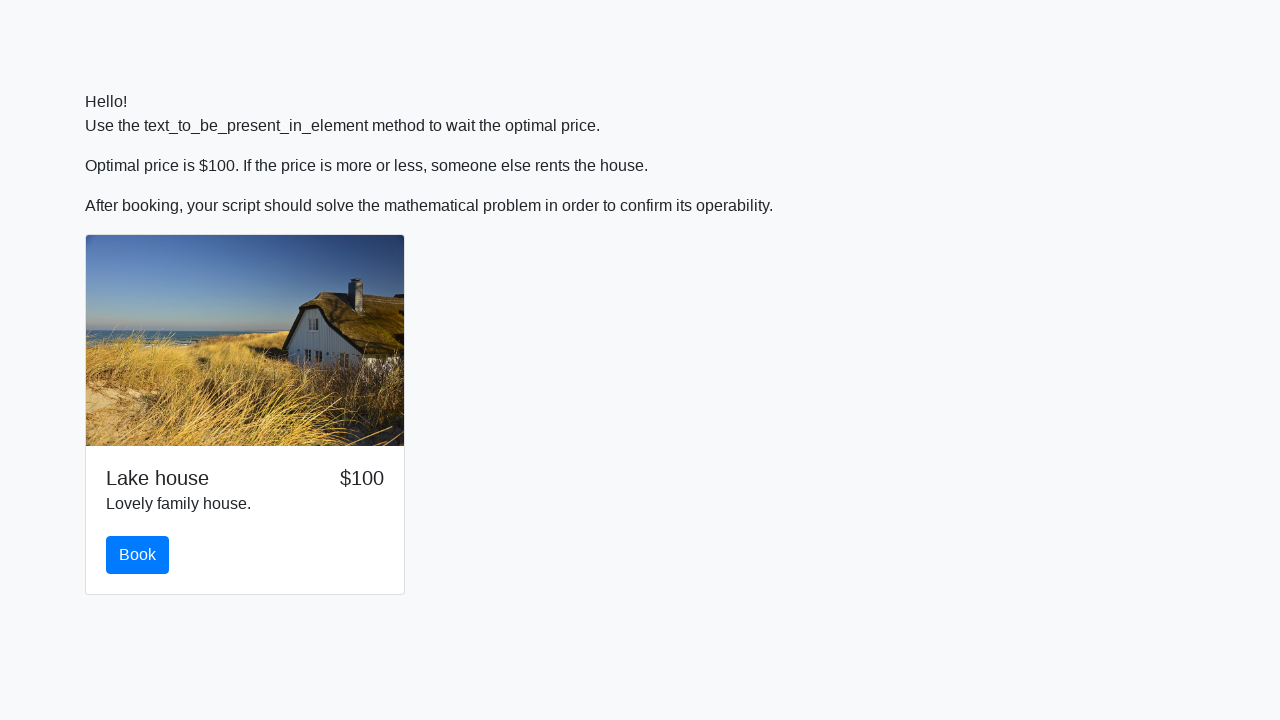

Clicked button after price reached $100 at (138, 555) on button.btn
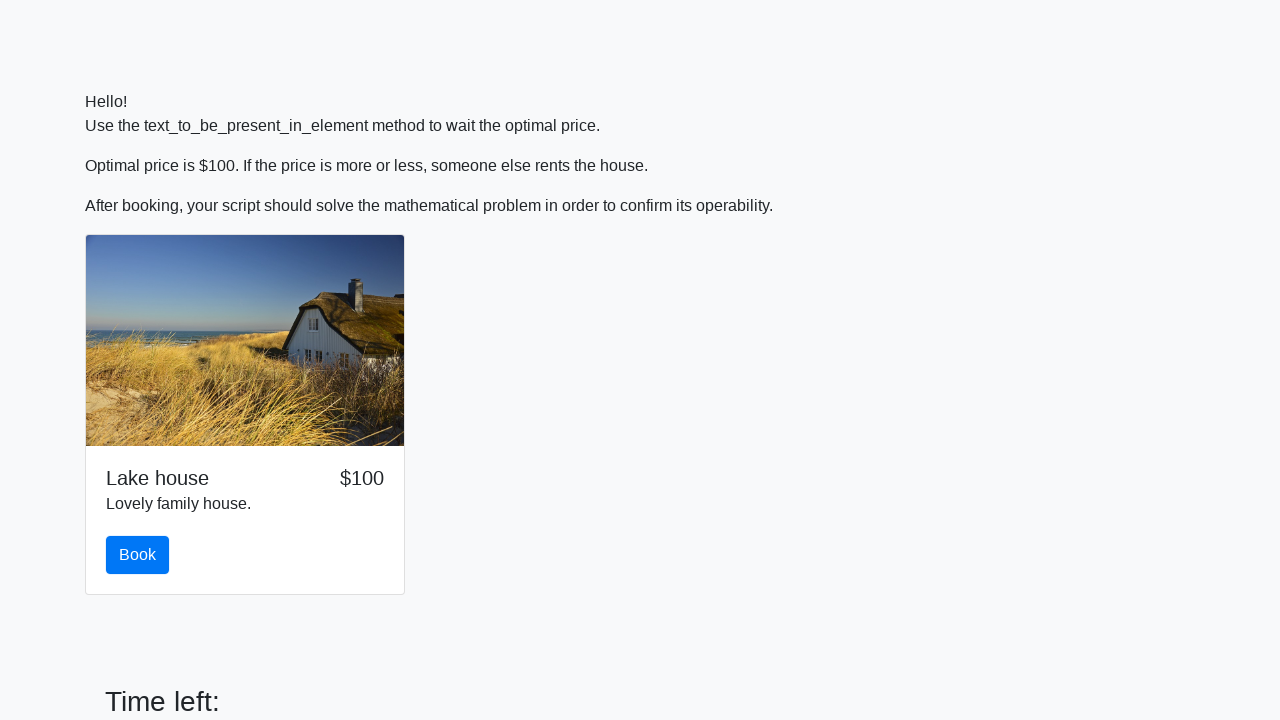

Retrieved input value: 265
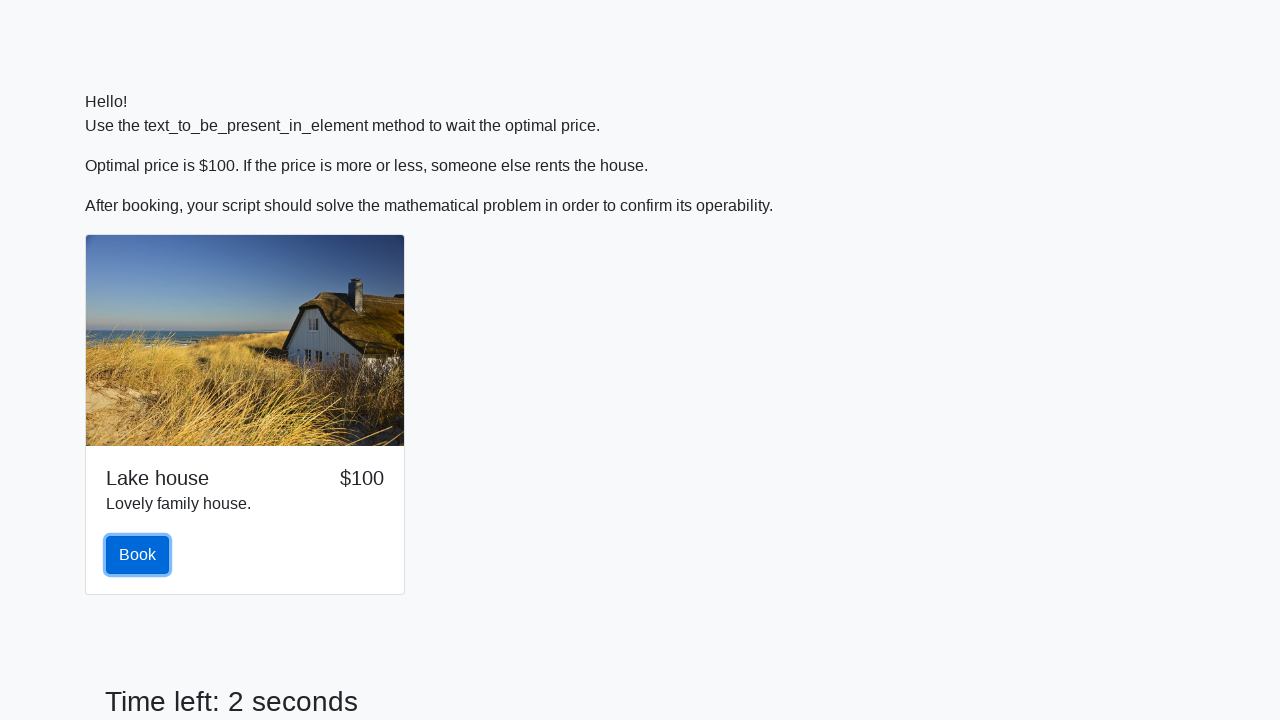

Calculated mathematical result: 2.3728685218473275
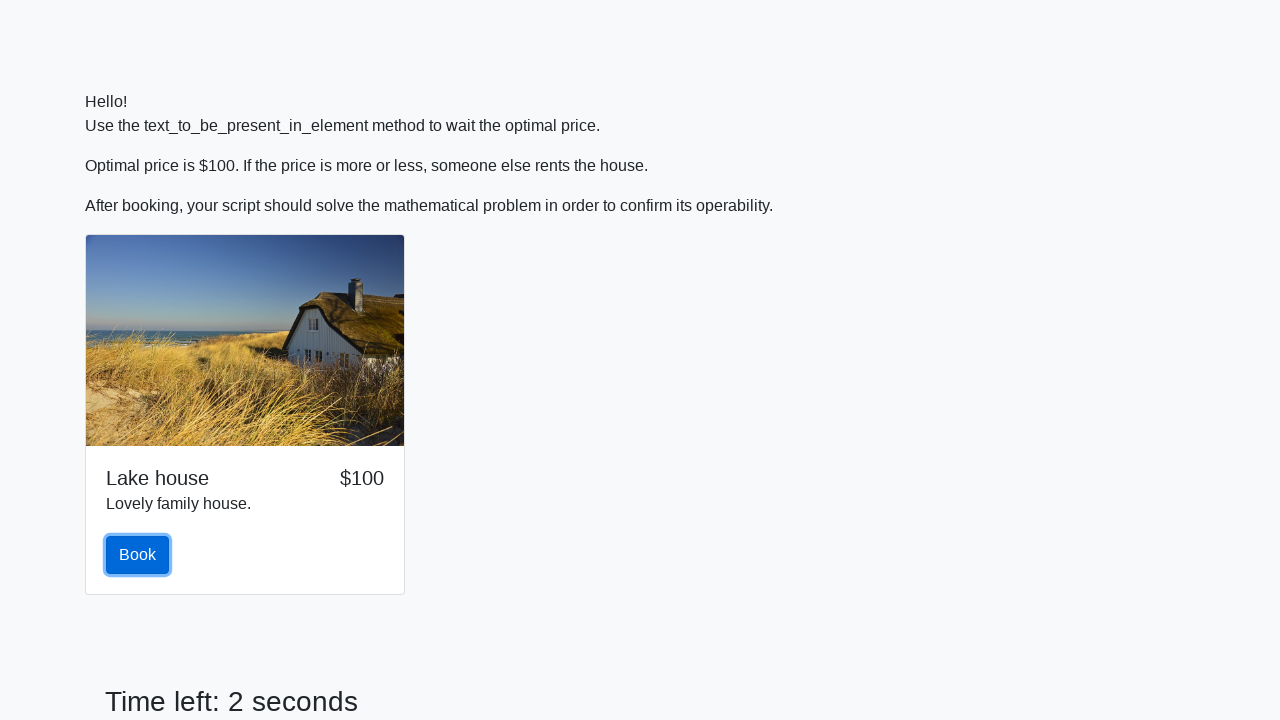

Filled answer field with calculated value: 2.3728685218473275 on #answer
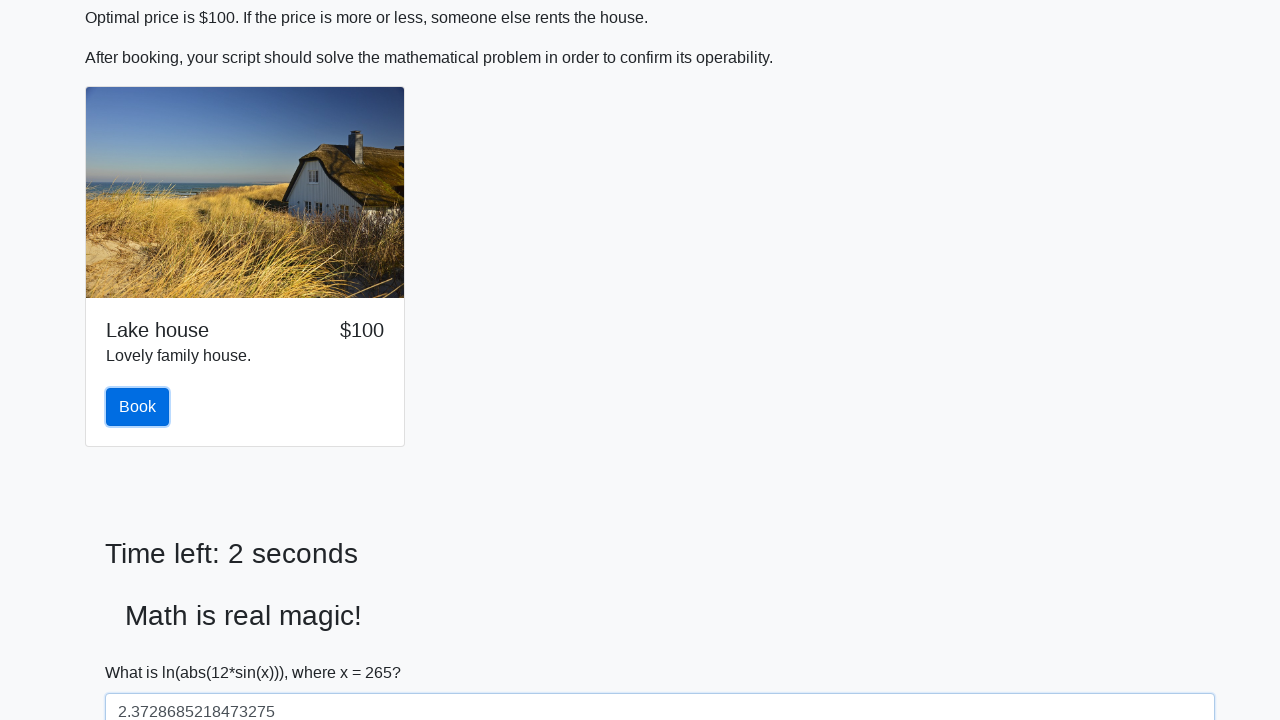

Clicked solve button to submit answer at (143, 651) on #solve
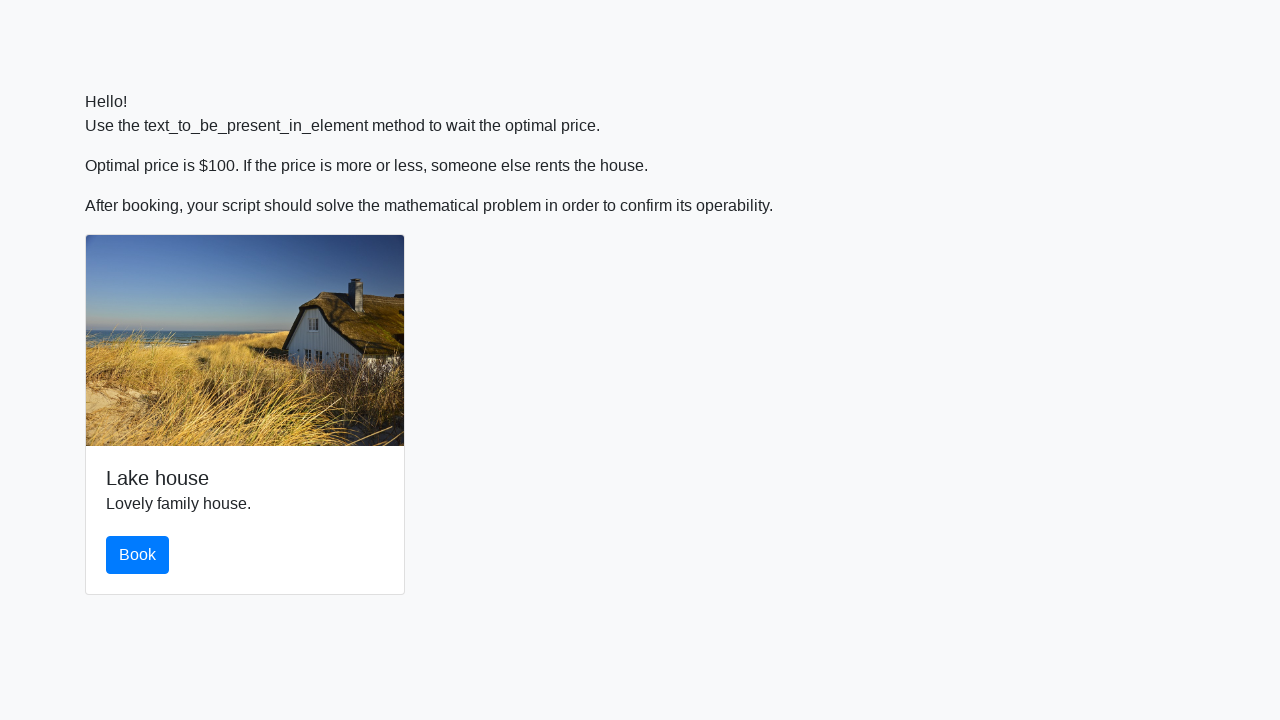

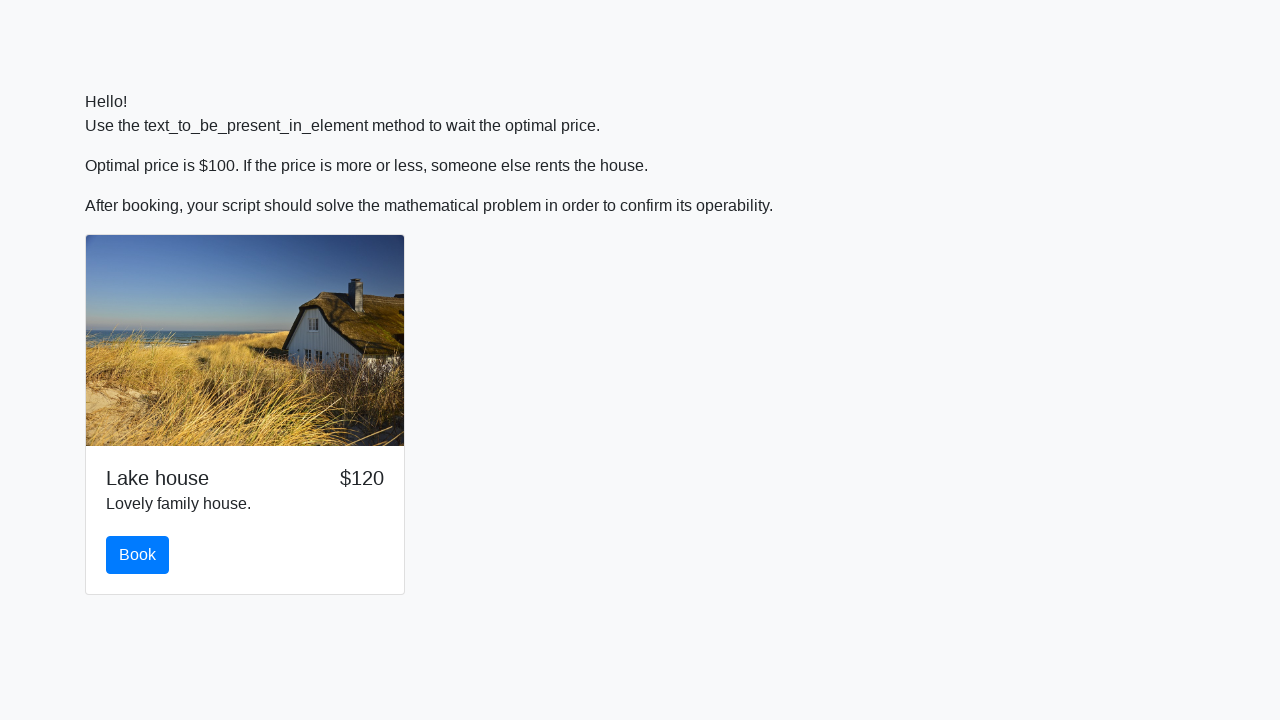